Tests JavaScript confirm dialog by clicking the confirm button, accepting the confirmation, and verifying the result text displays "You selected Ok"

Starting URL: https://demoqa.com/alerts

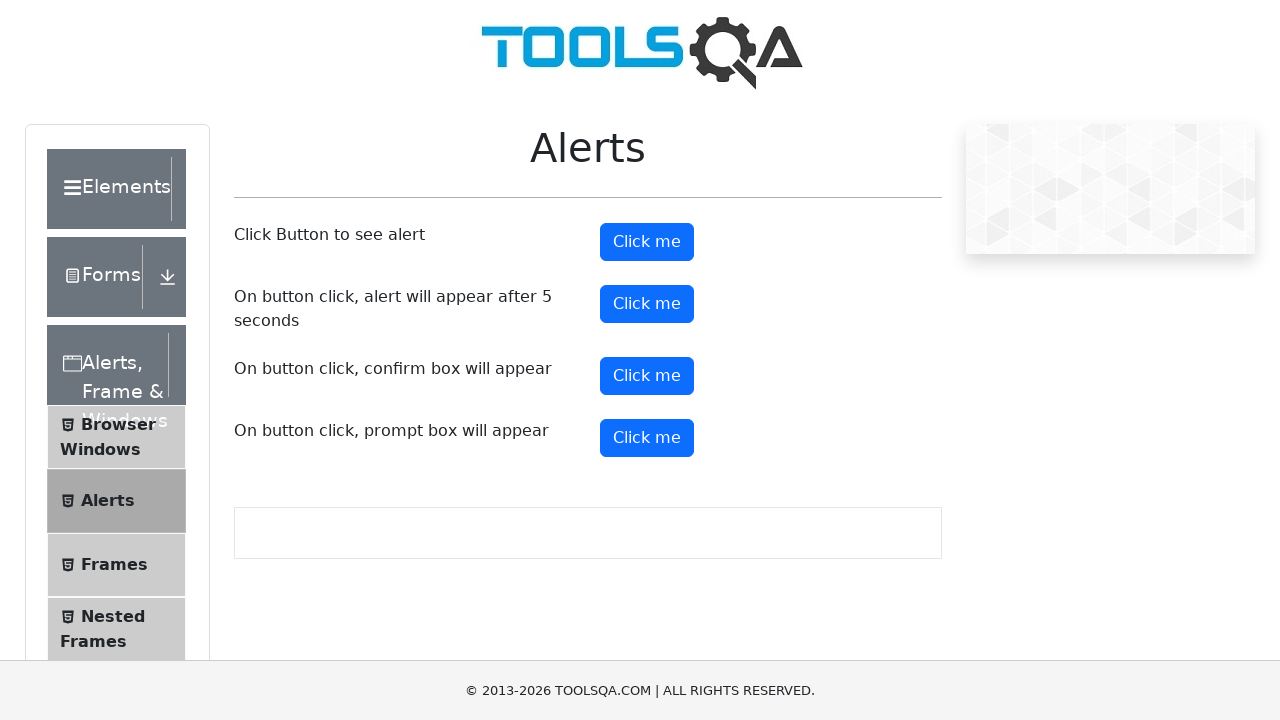

Set up dialog handler to accept confirm dialogs
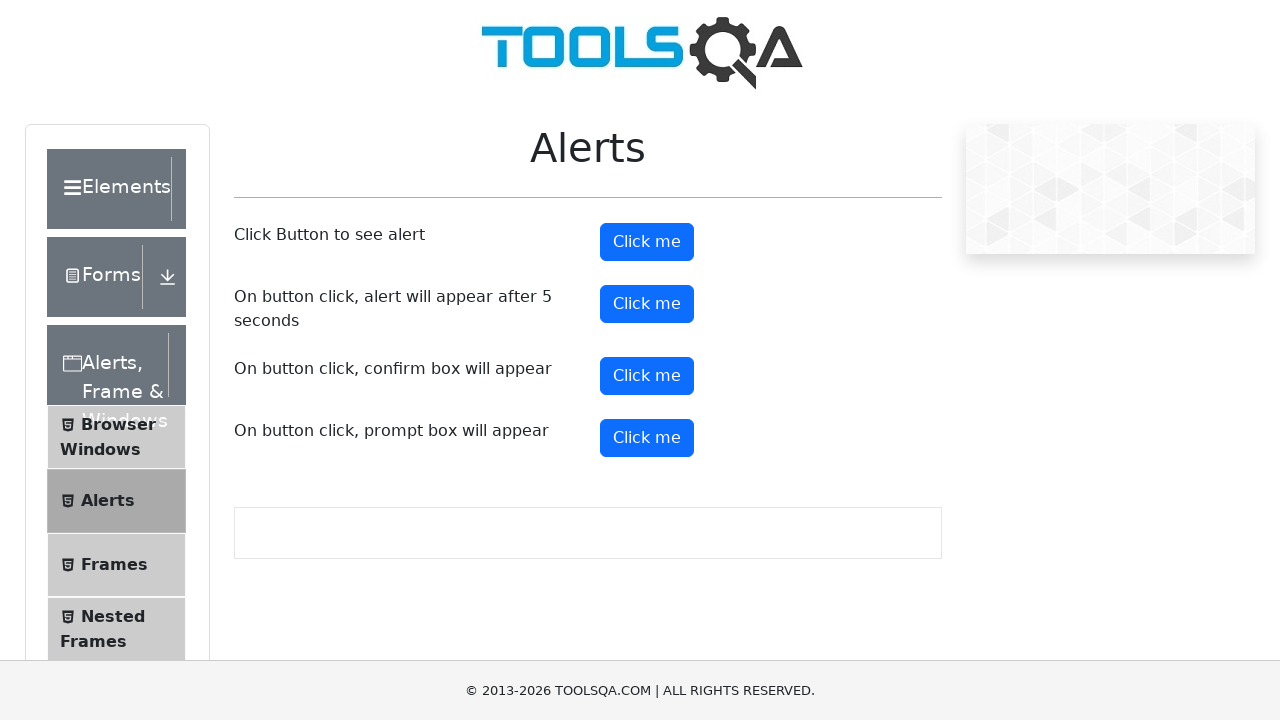

Clicked the confirm button to trigger JavaScript confirm dialog at (647, 376) on button#confirmButton
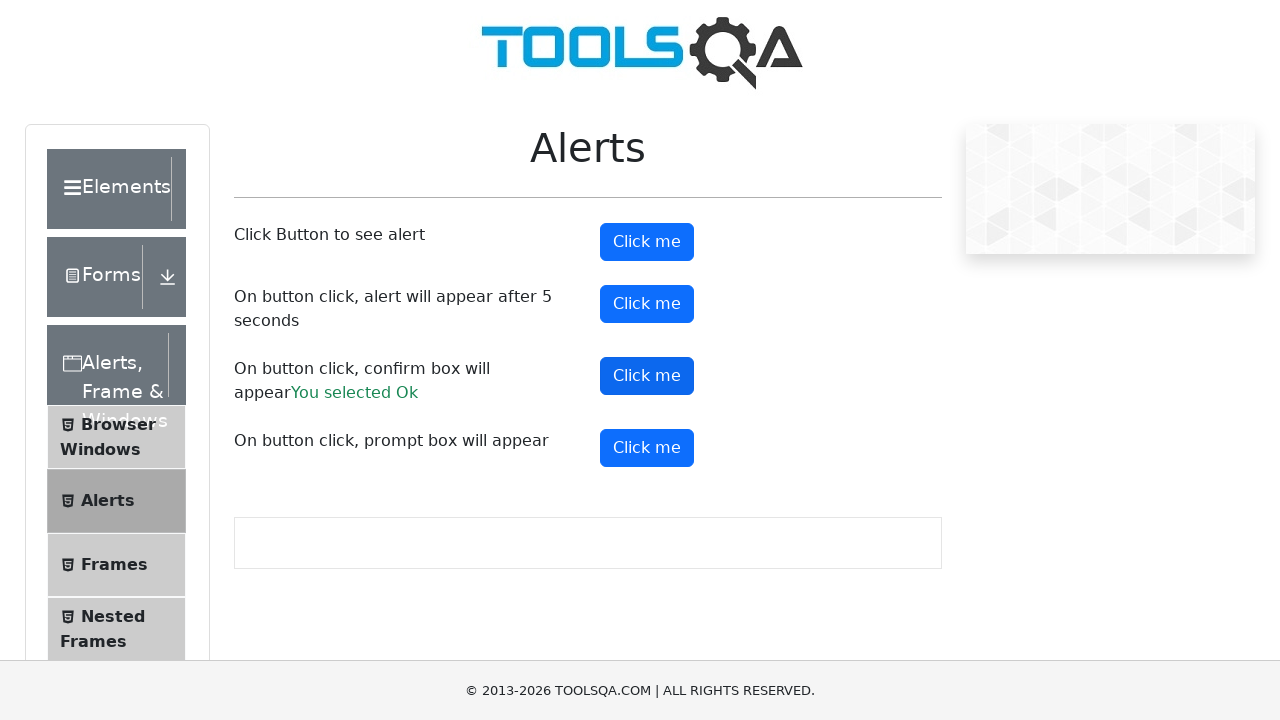

Waited for and located the confirmation result text element
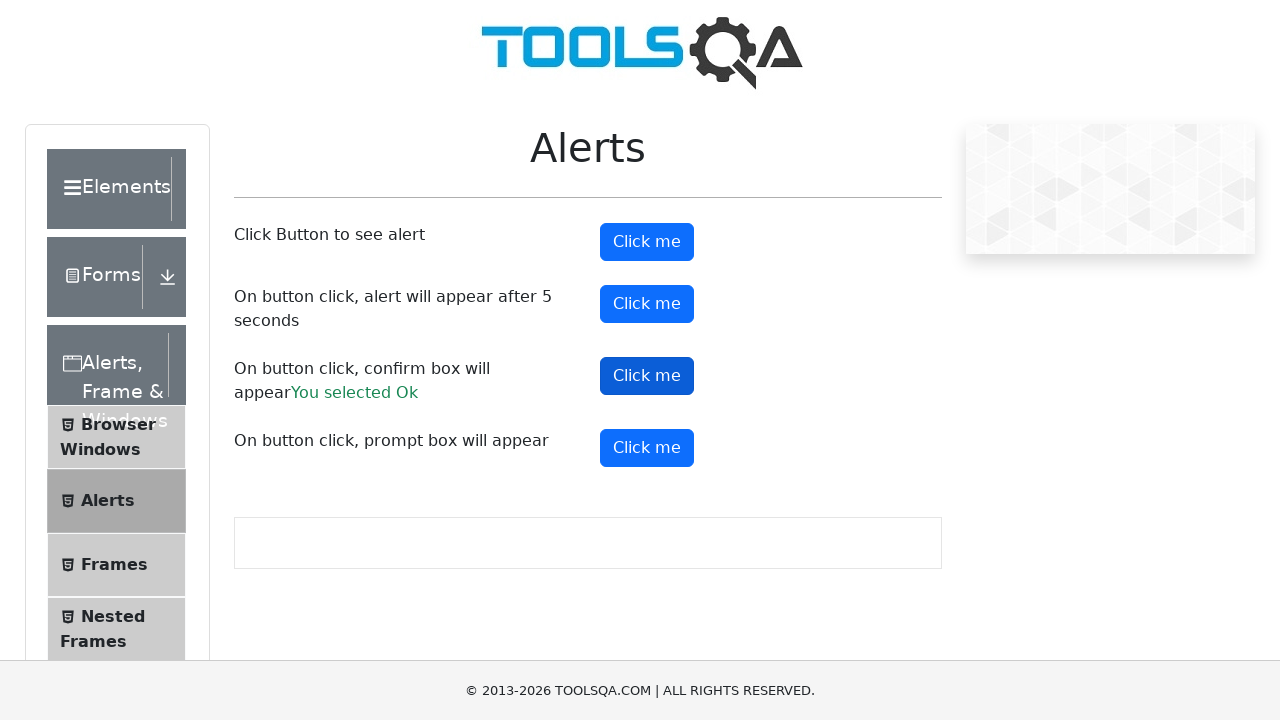

Verified that result text displays 'You selected Ok'
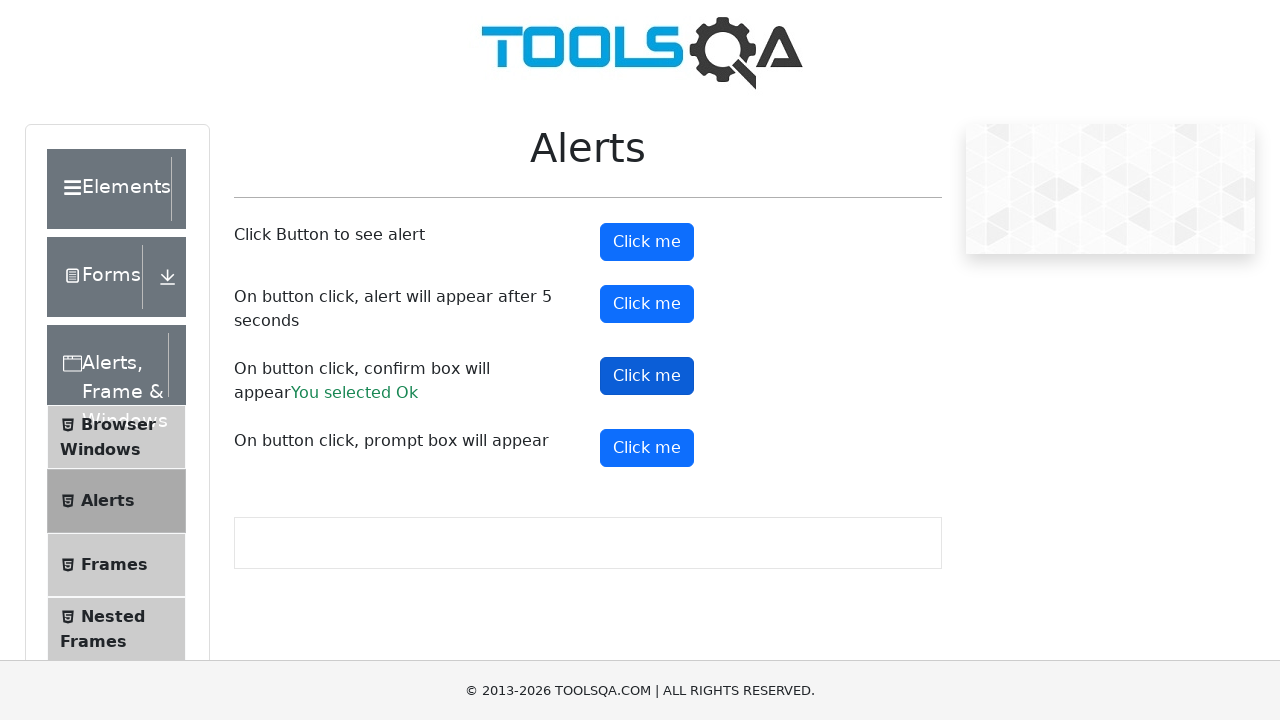

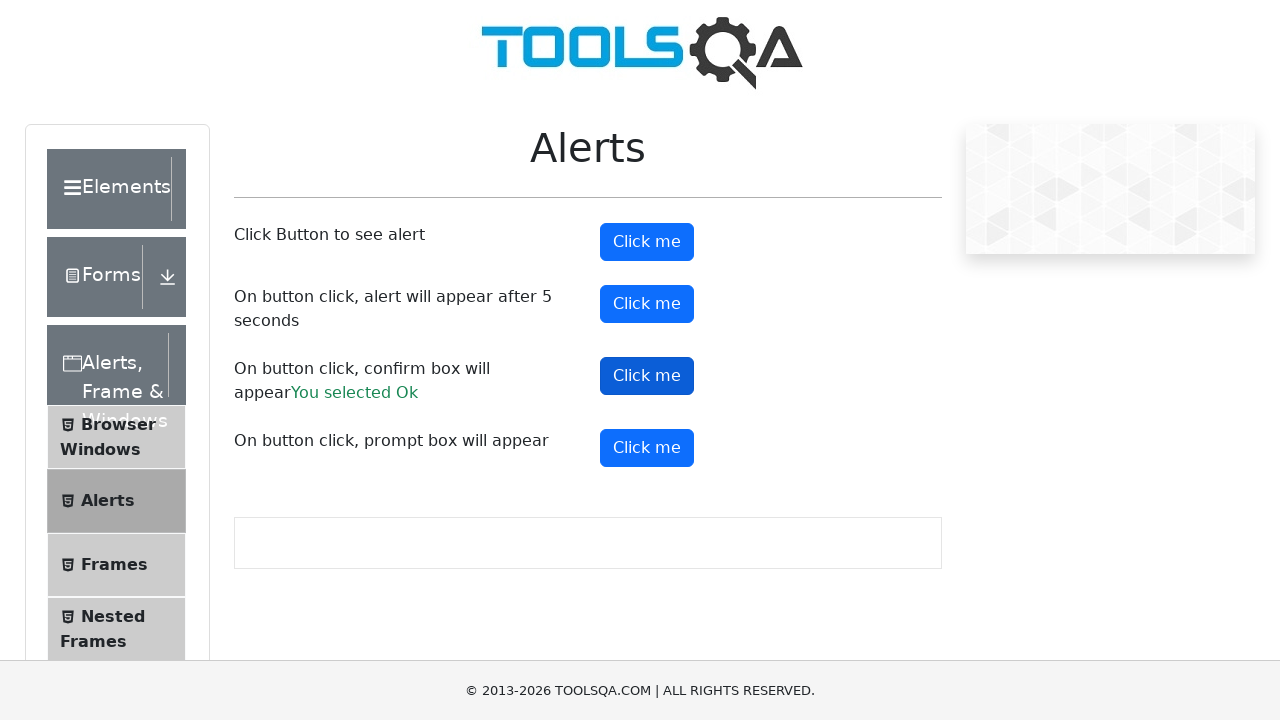